Verifies that all sections are visible and stacked on mobile viewport.

Starting URL: https://mission101.ai/ua/uzhhorod

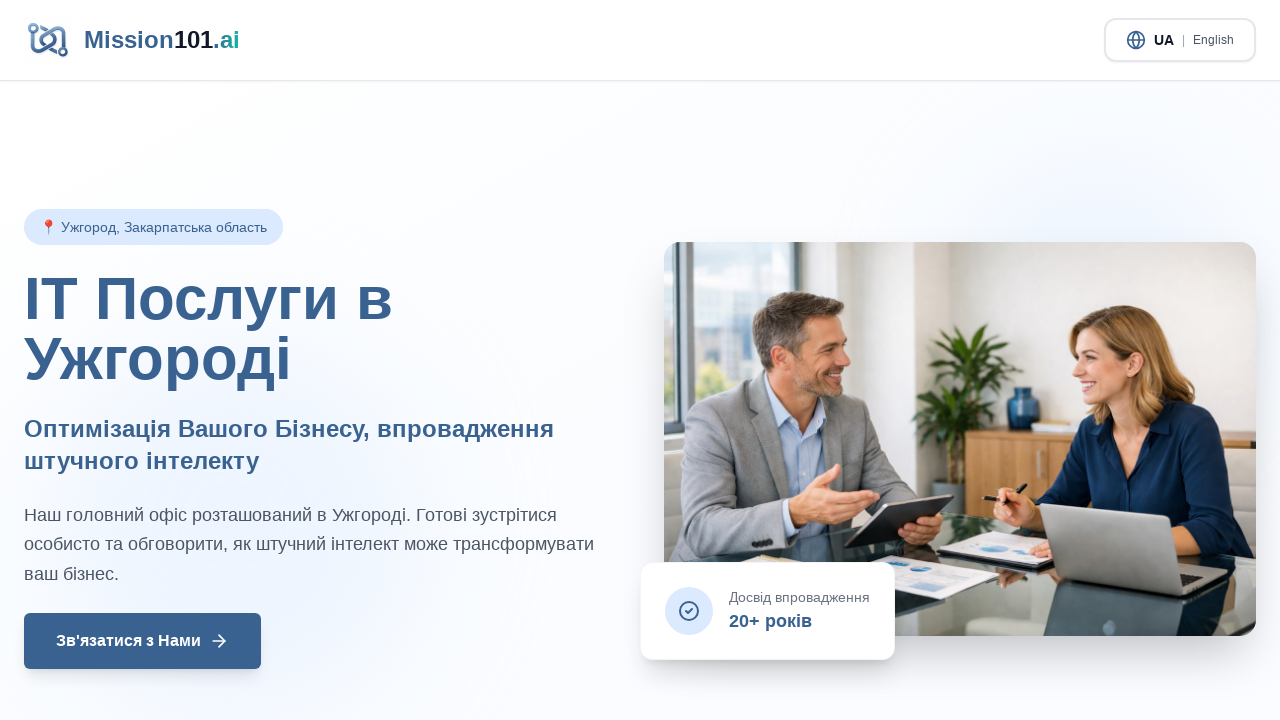

Set mobile viewport to 375x667
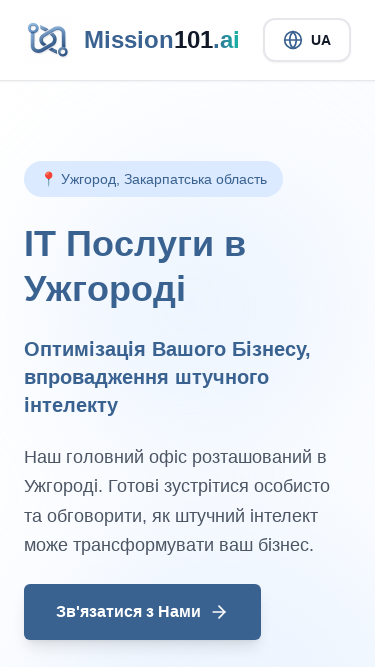

Reloaded page with mobile viewport
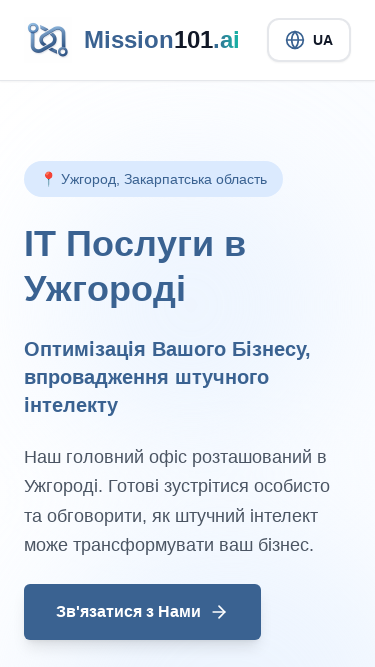

Waited for page to load (networkidle)
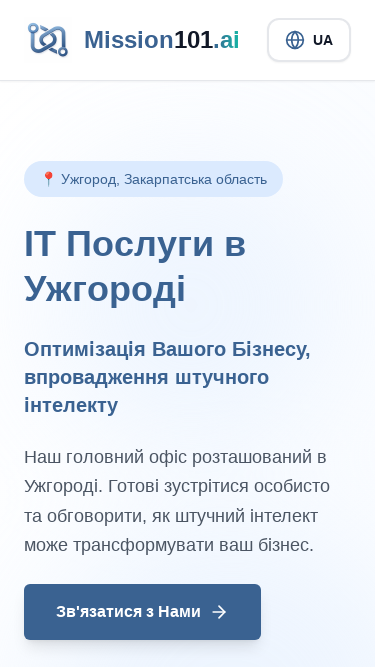

Found 6 sections on the page
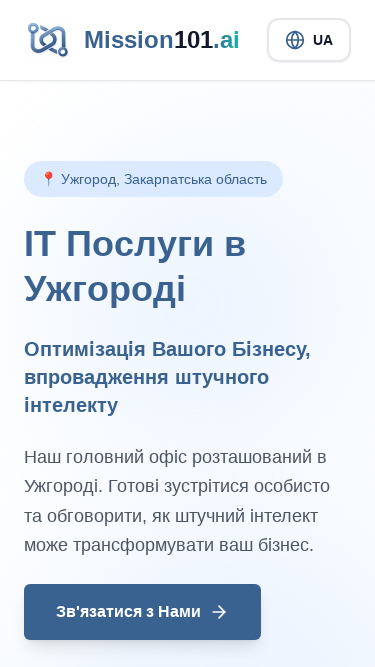

Verified that more than 3 sections are visible in single column layout
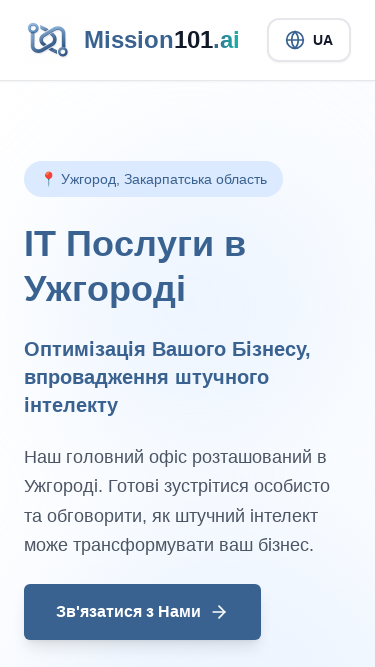

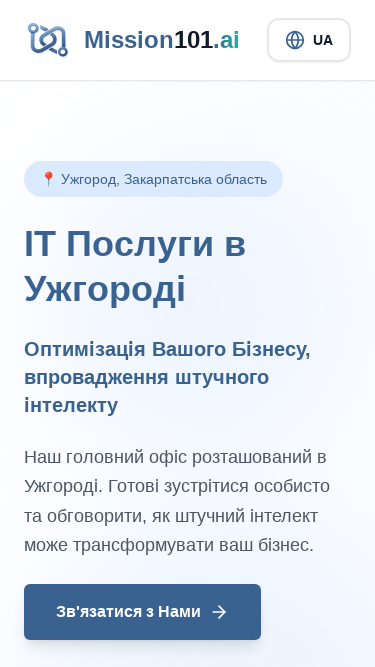